Navigates to a startup funding data page and locates a table element on the page

Starting URL: http://trak.in/india-startup-funding-investment-2015/

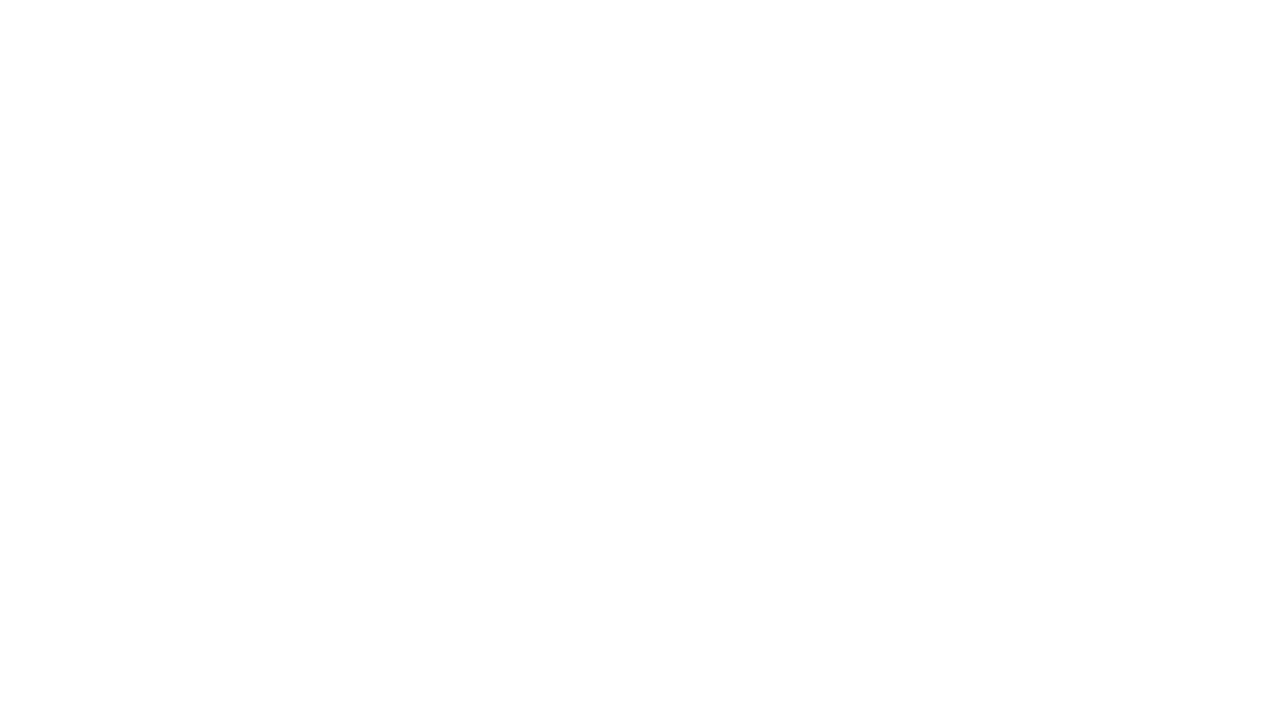

Navigated to startup funding data page
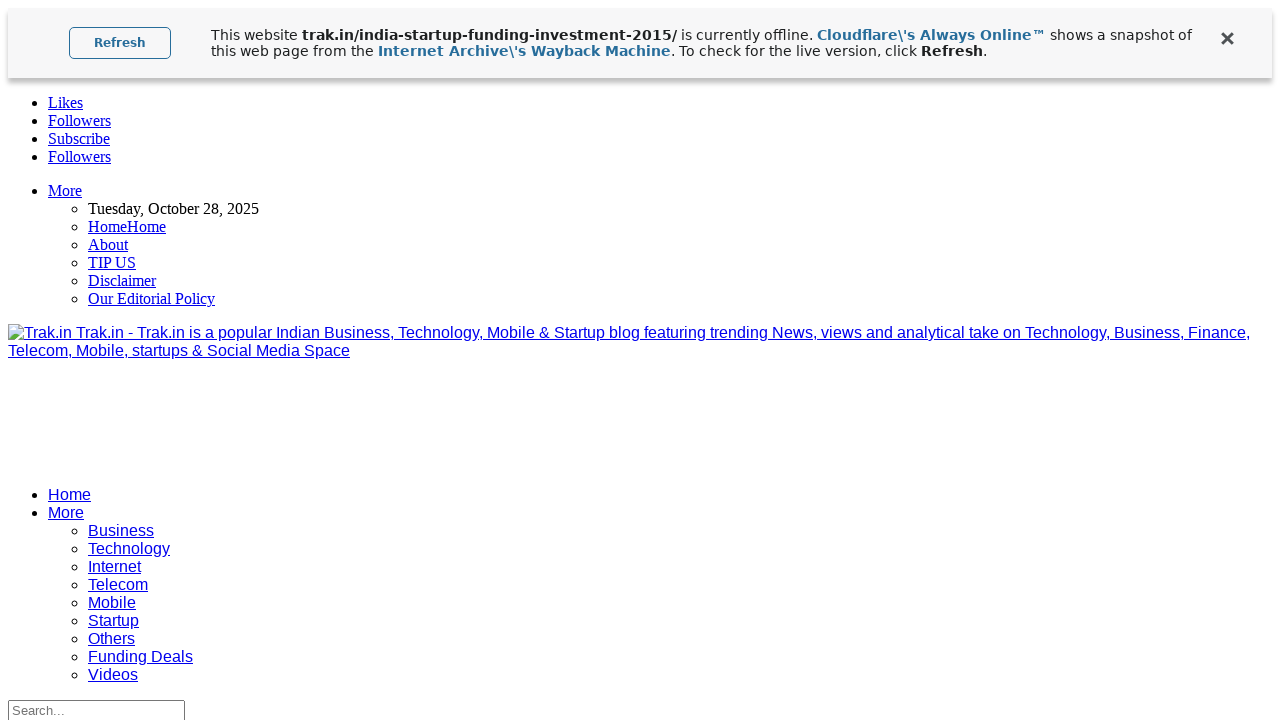

Table element loaded on the page
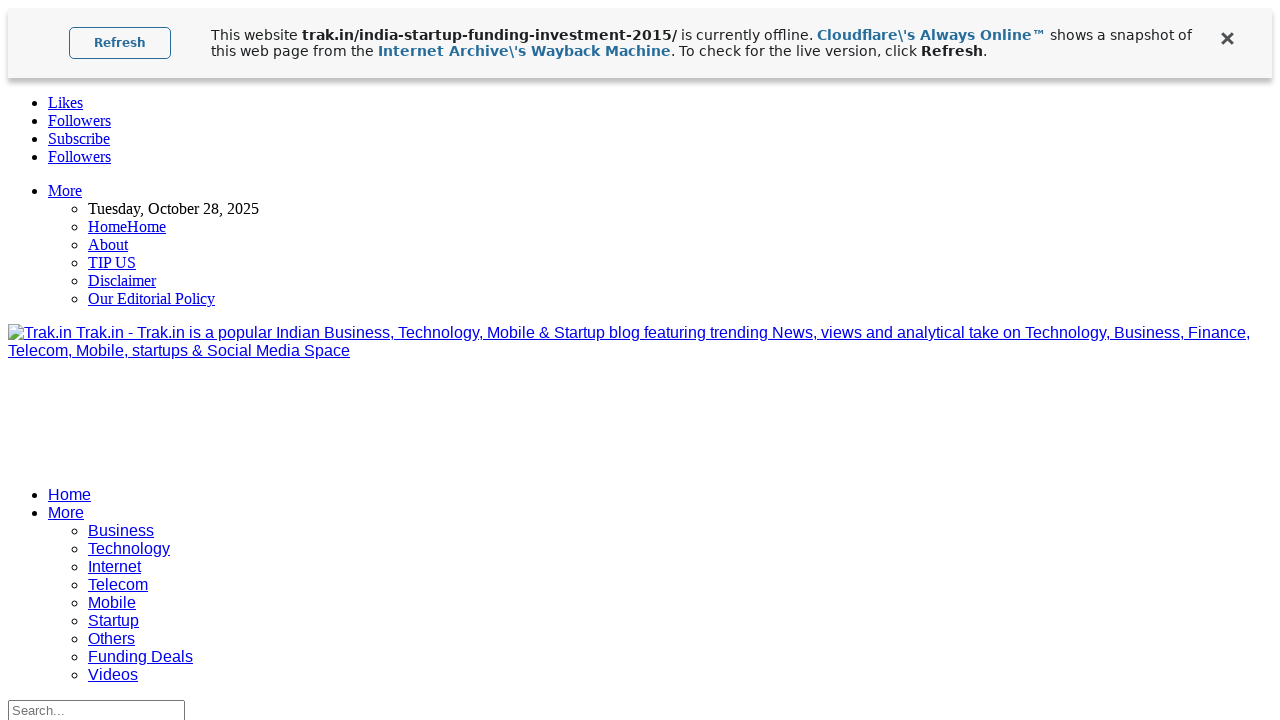

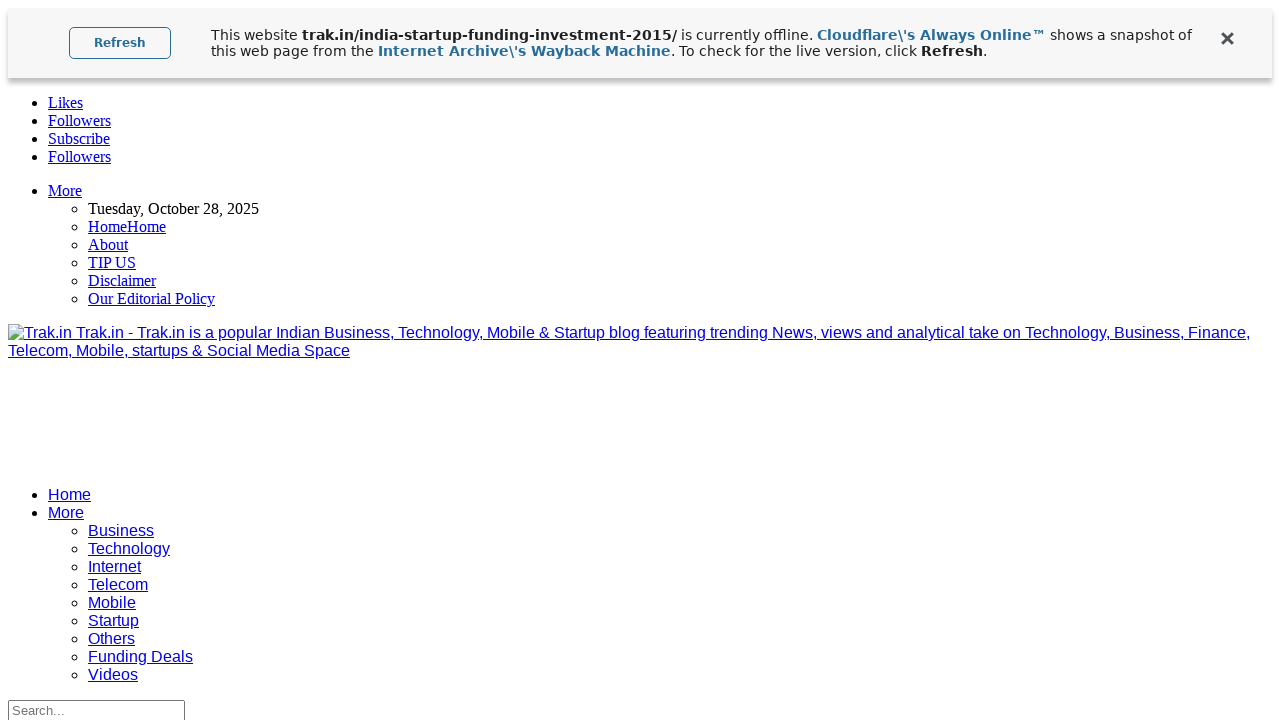